Tests the ability to submit all text fields (full name, email, current address, permanent address) together and verifies all outputs display correctly.

Starting URL: https://demoqa.com/text-box

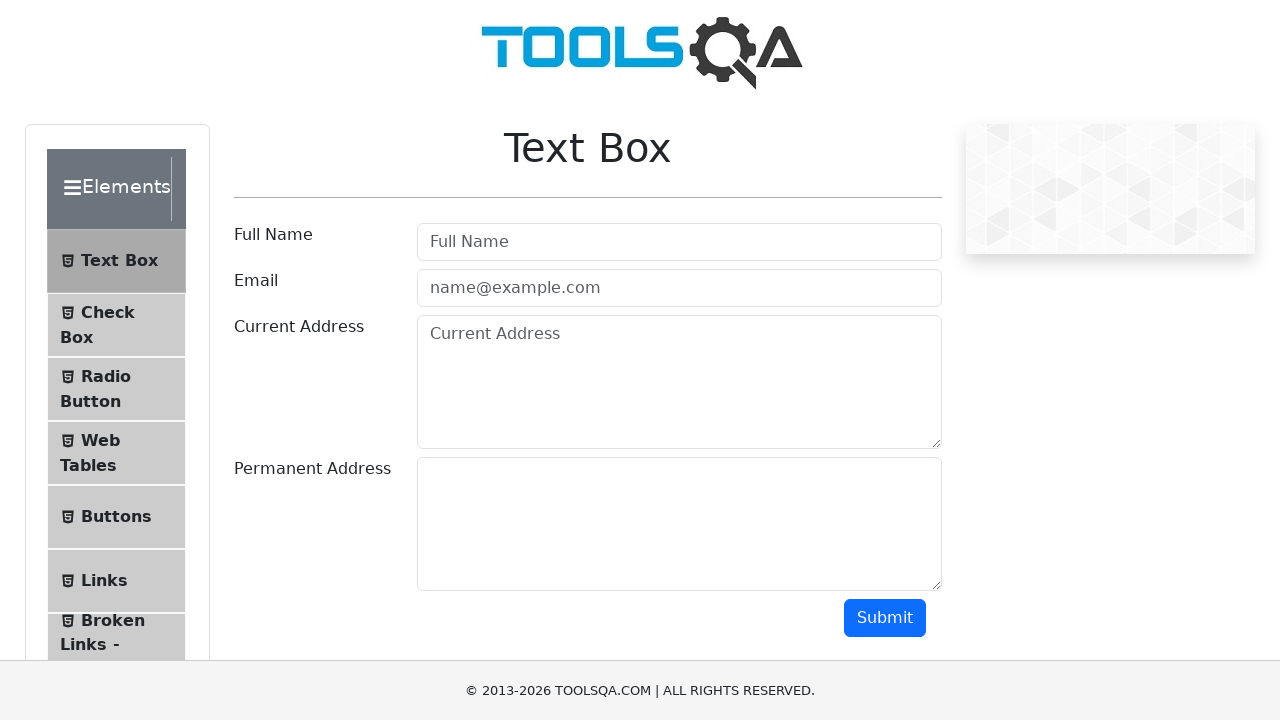

Filled full name field with 'Serhii Lapin' on #userName
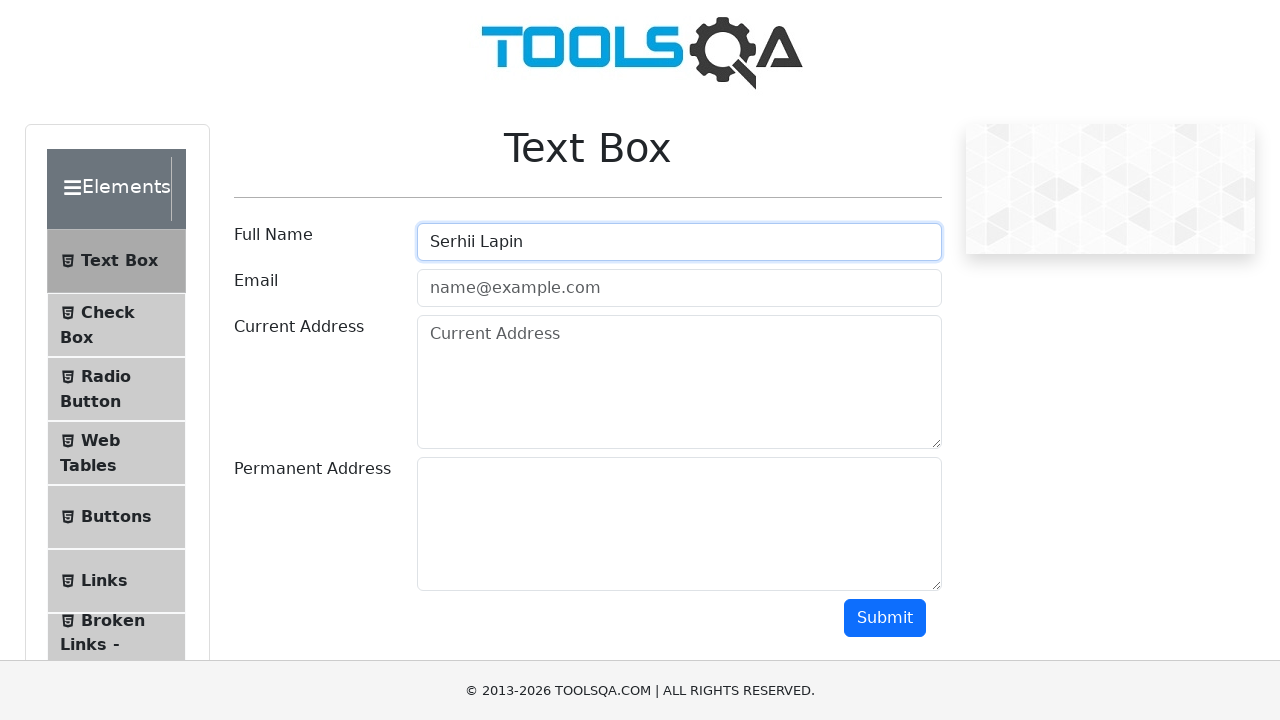

Filled email field with 'test@test.com' on #userEmail
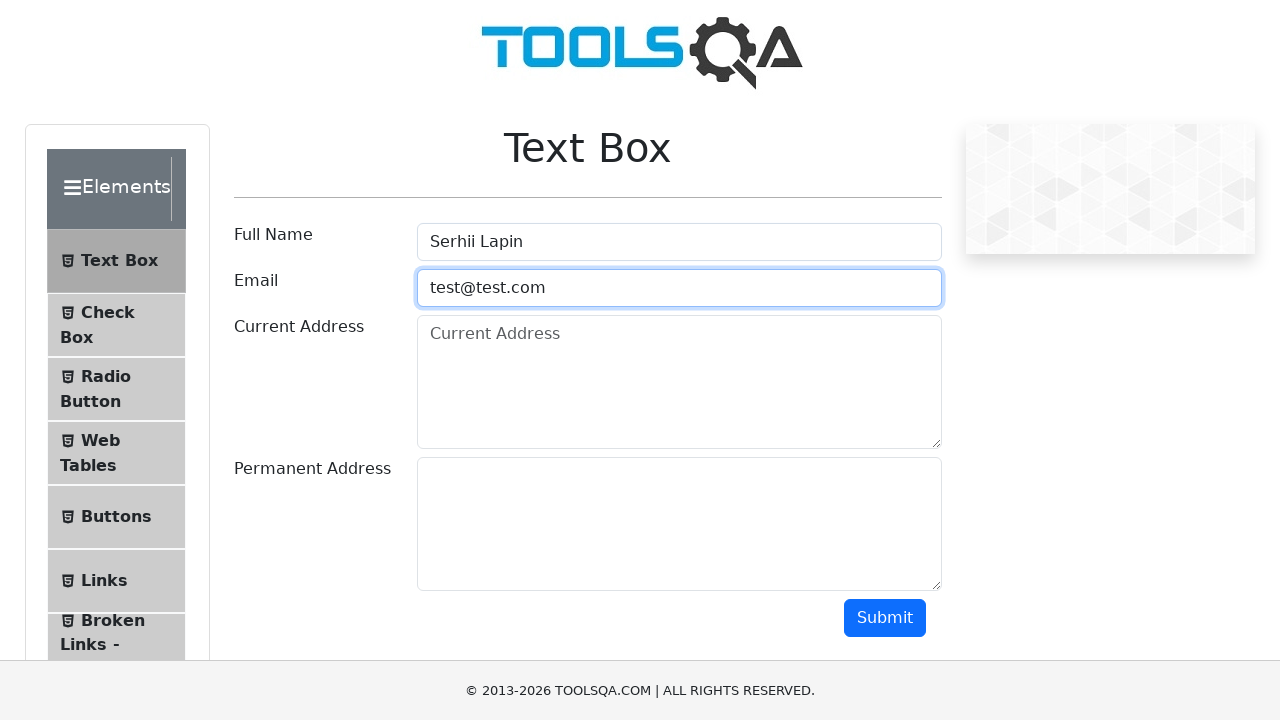

Filled current address field with 'Budapest, Viola 100, 777' on textarea#currentAddress
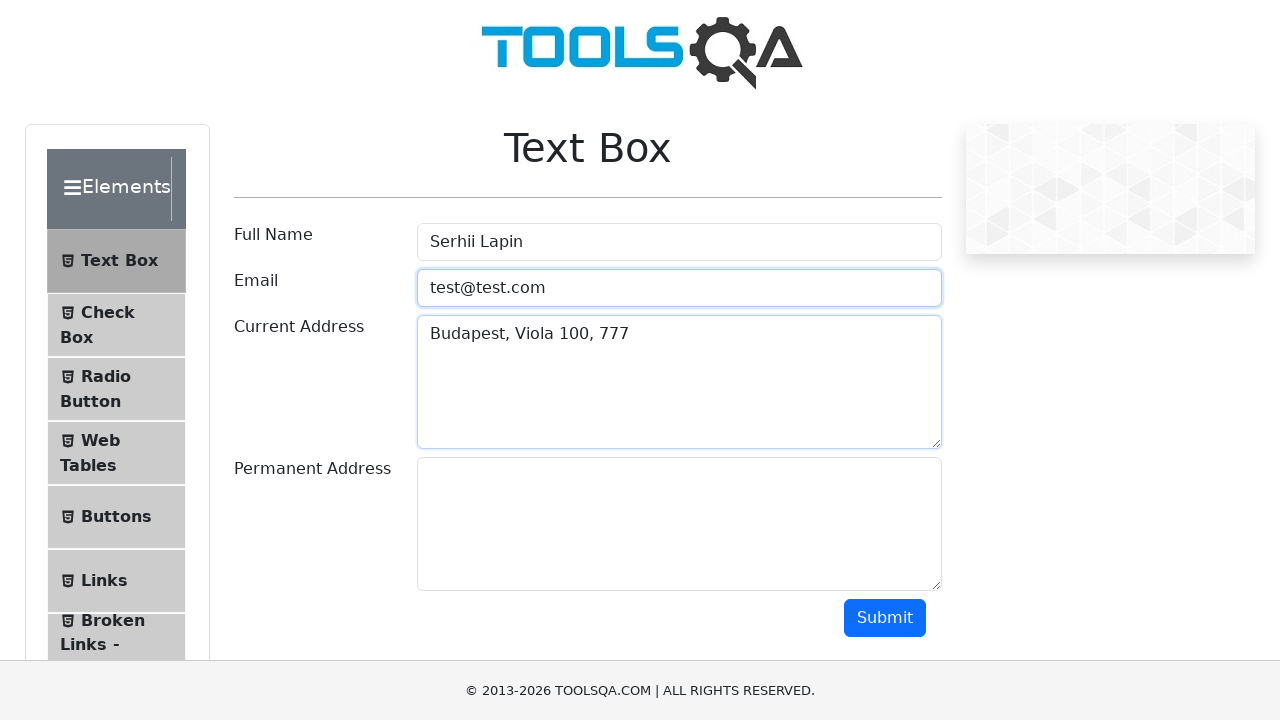

Filled permanent address field with 'Budapest, Viola 150, 1000' on textarea#permanentAddress
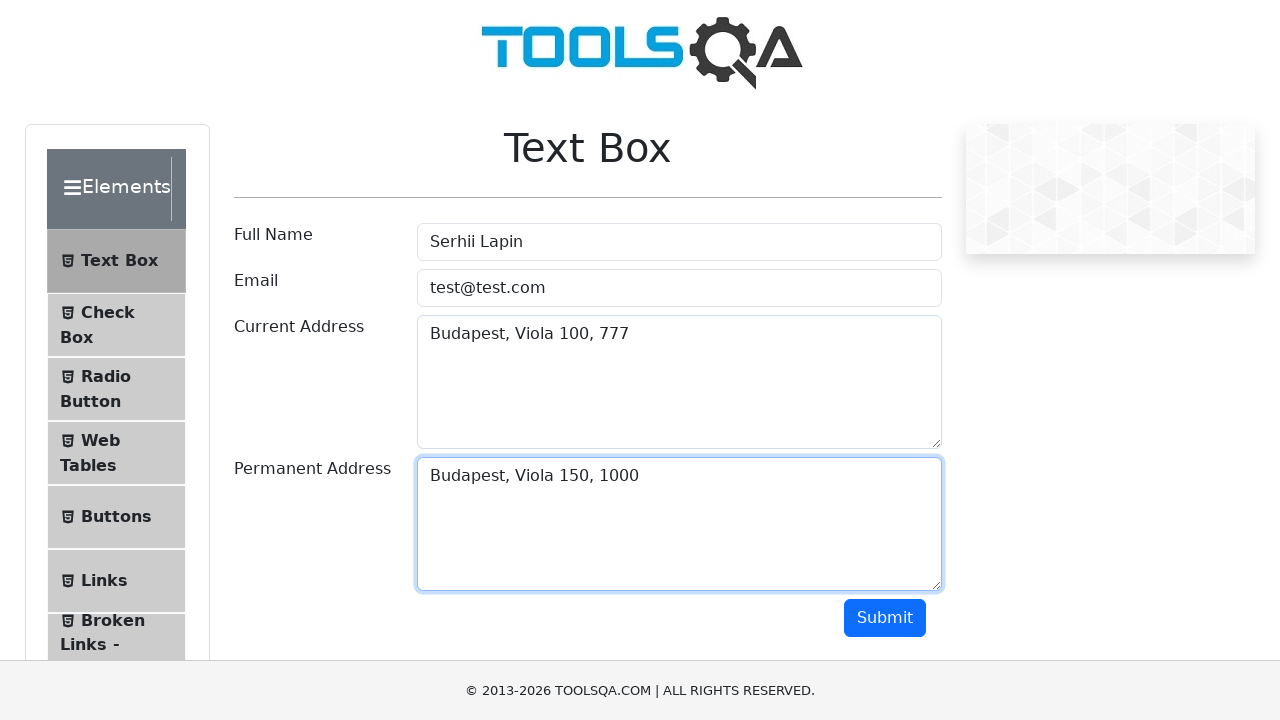

Scrolled submit button into view
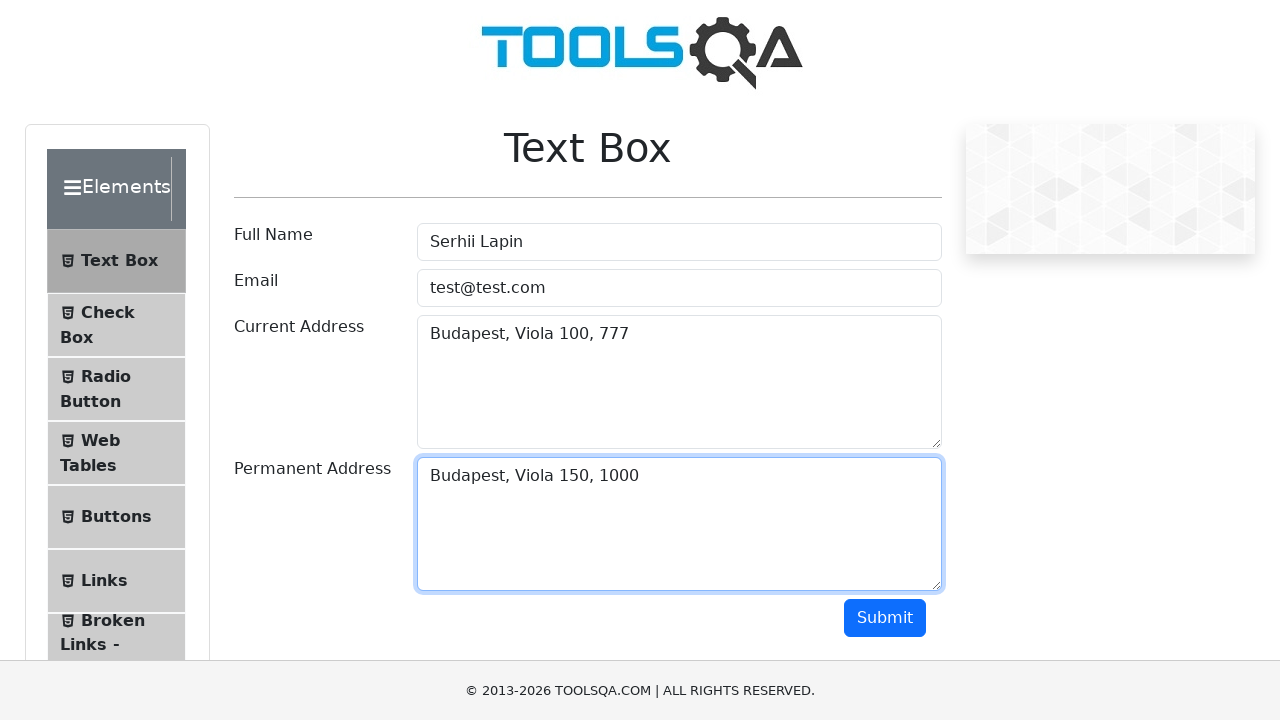

Clicked submit button to submit all text fields at (885, 618) on #submit
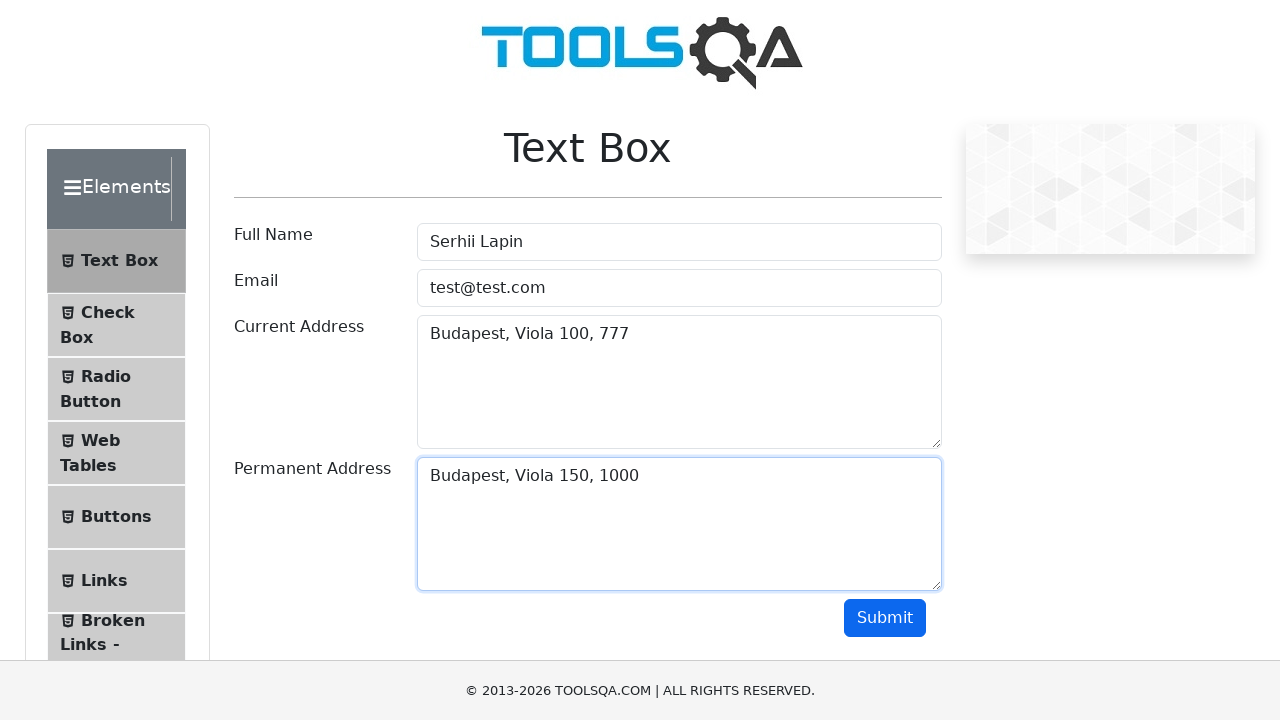

Waited for output name field to appear
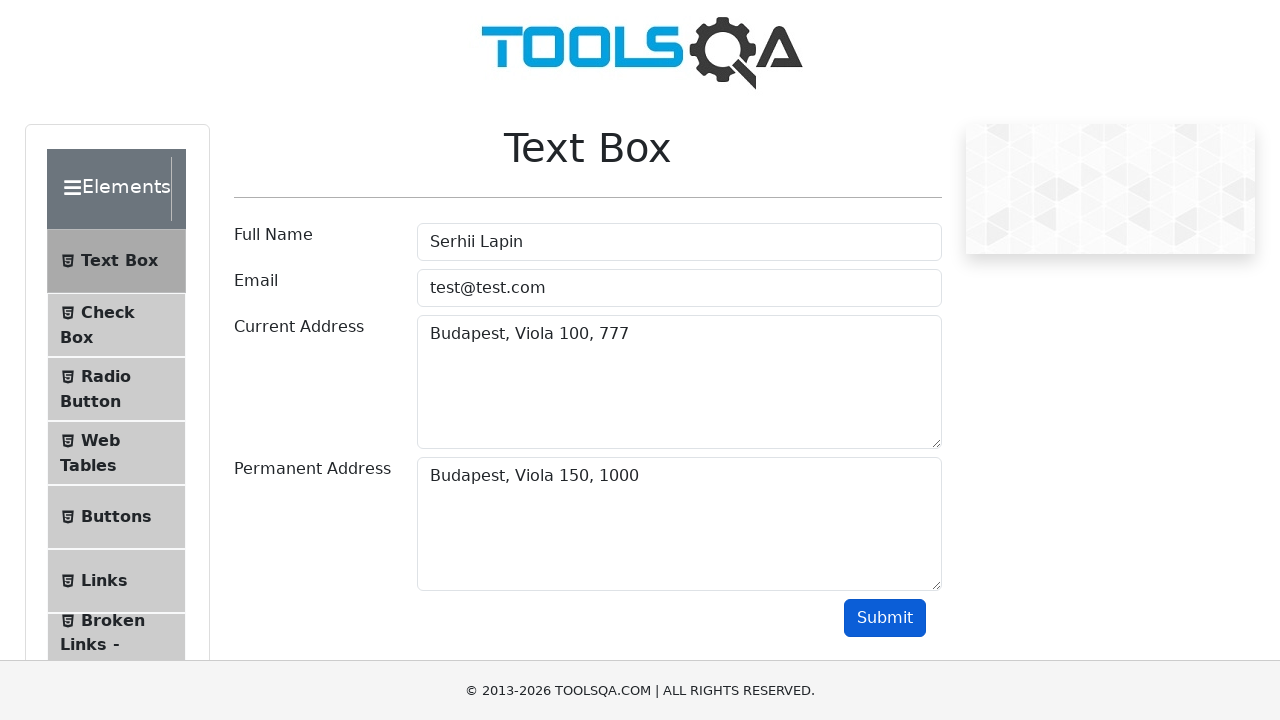

Verified full name output displays 'Serhii Lapin'
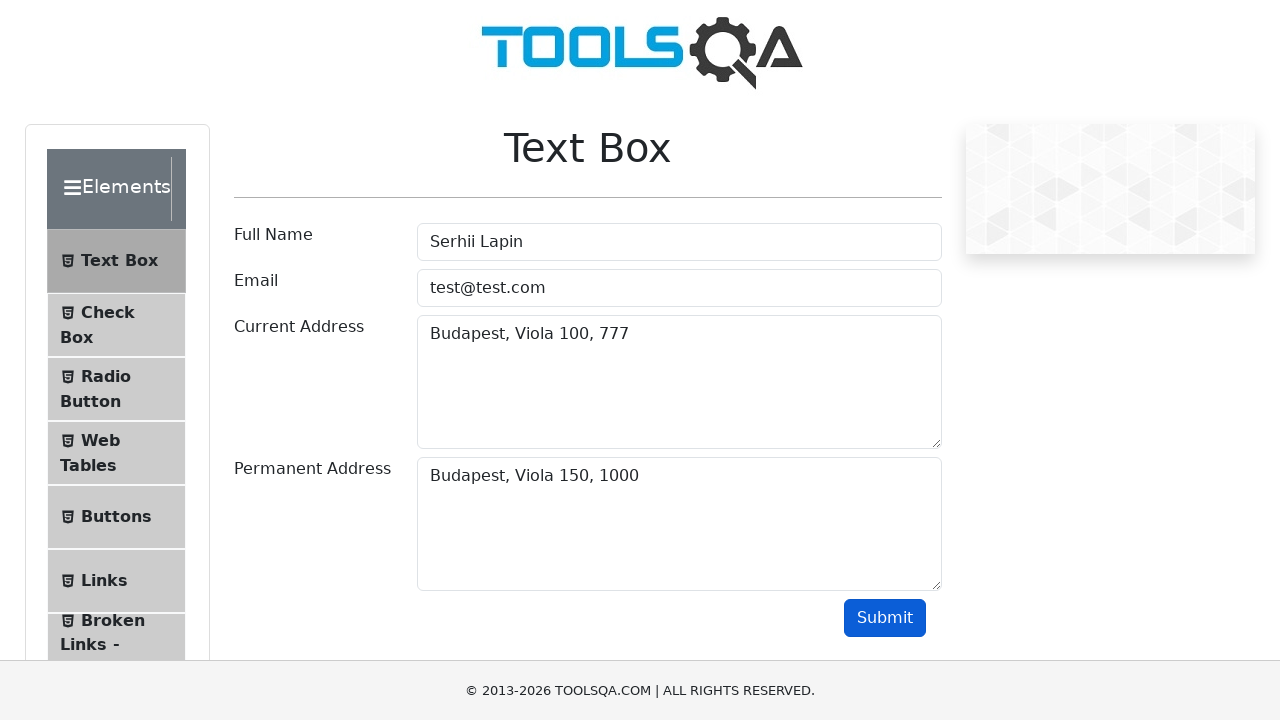

Verified email output displays 'test@test.com'
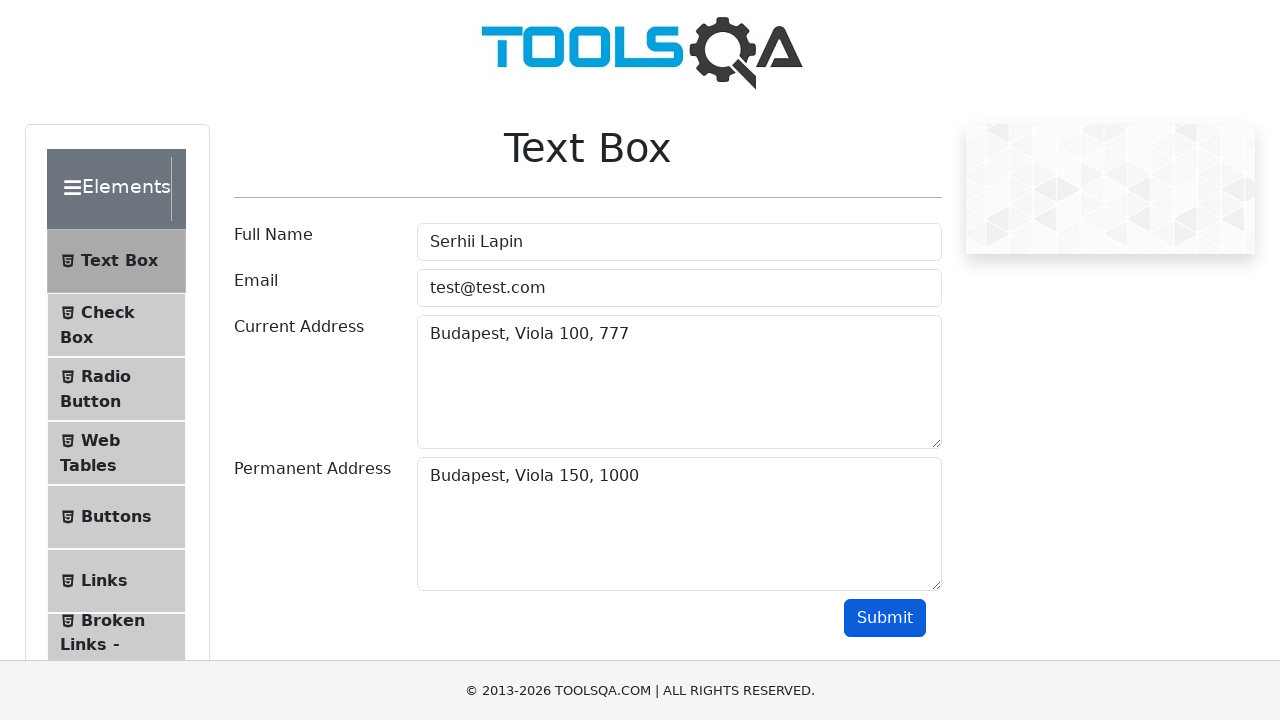

Verified current address output displays 'Budapest, Viola 100, 777'
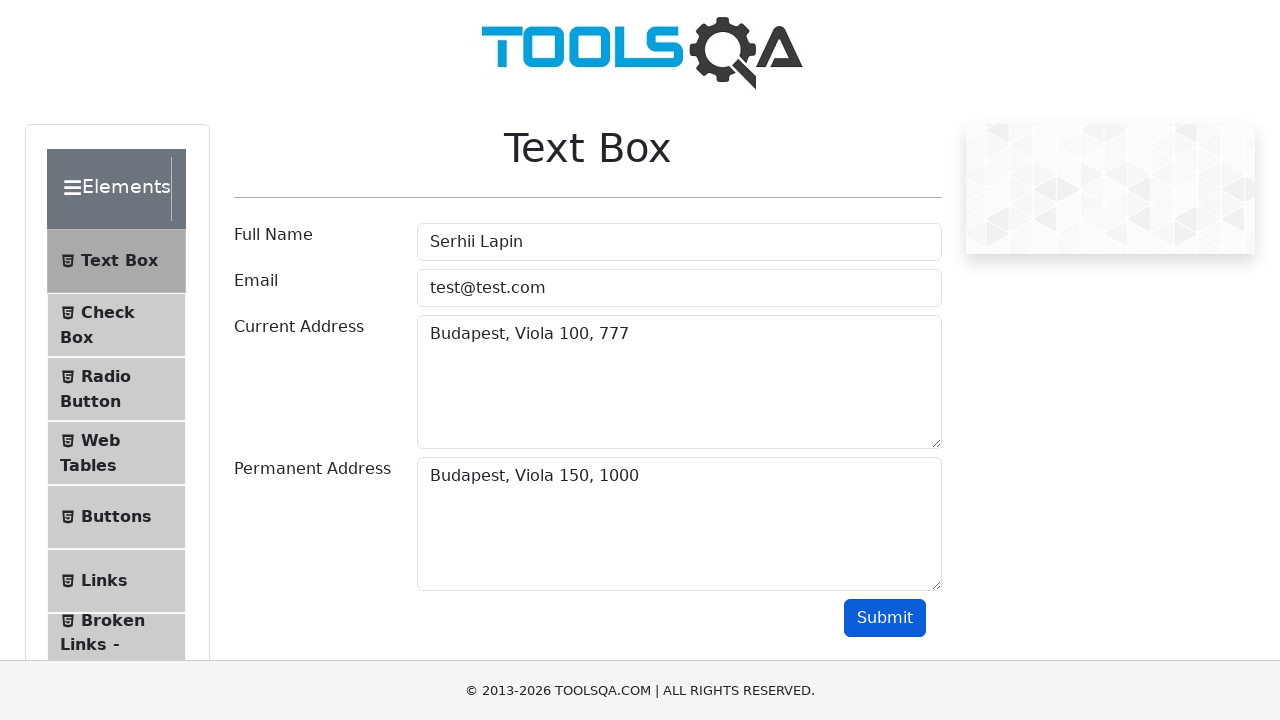

Verified permanent address output displays 'Budapest, Viola 150, 1000'
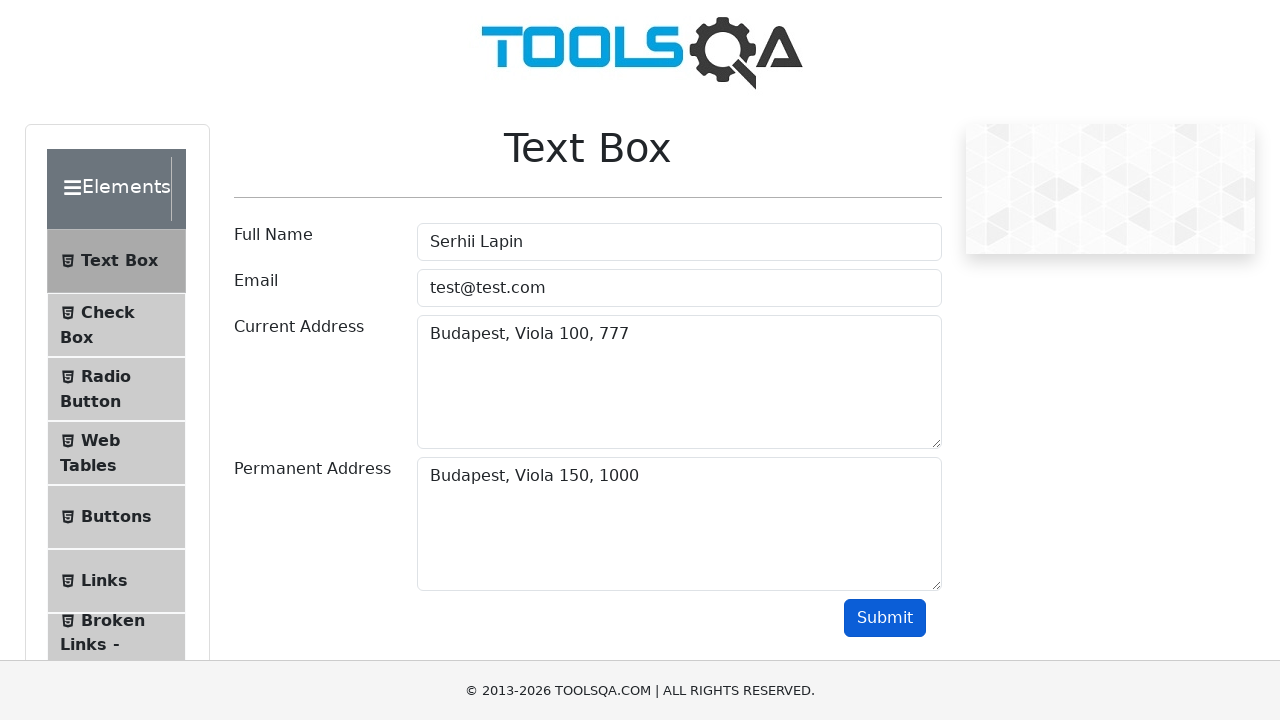

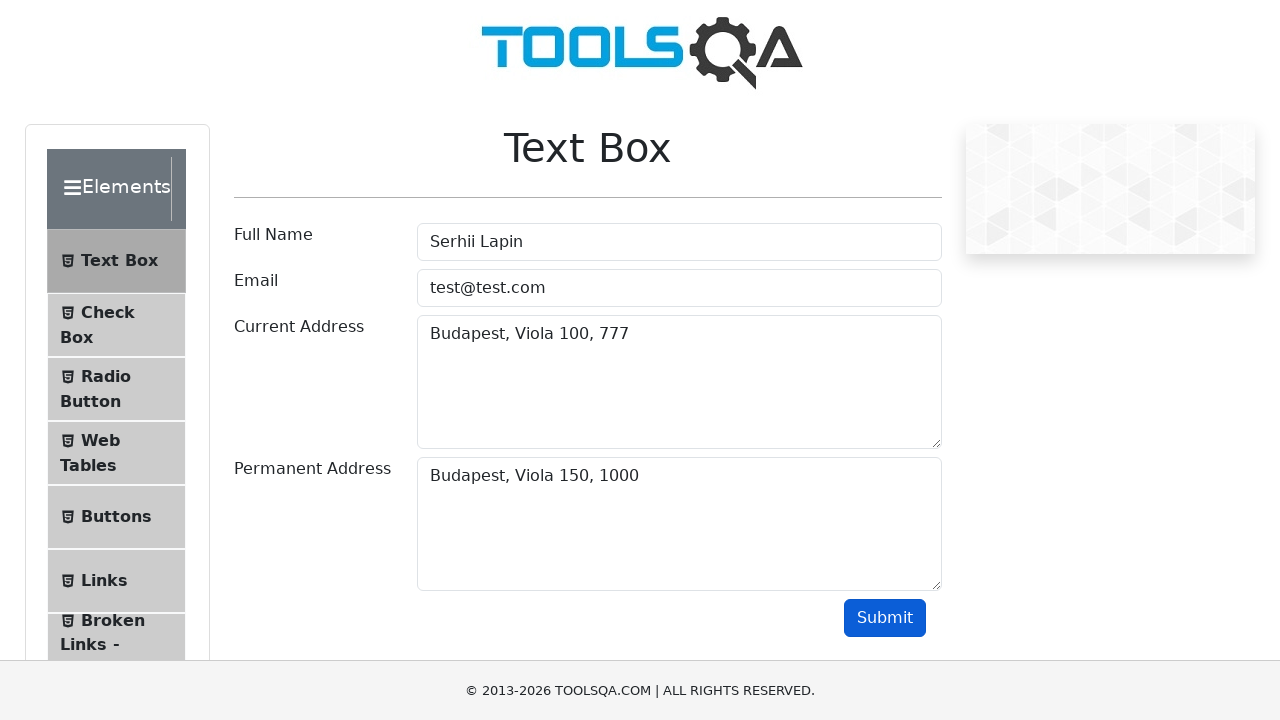